Clicks on letter D link and verifies languages starting with 'D' are displayed

Starting URL: https://www.99-bottles-of-beer.net/abc.html

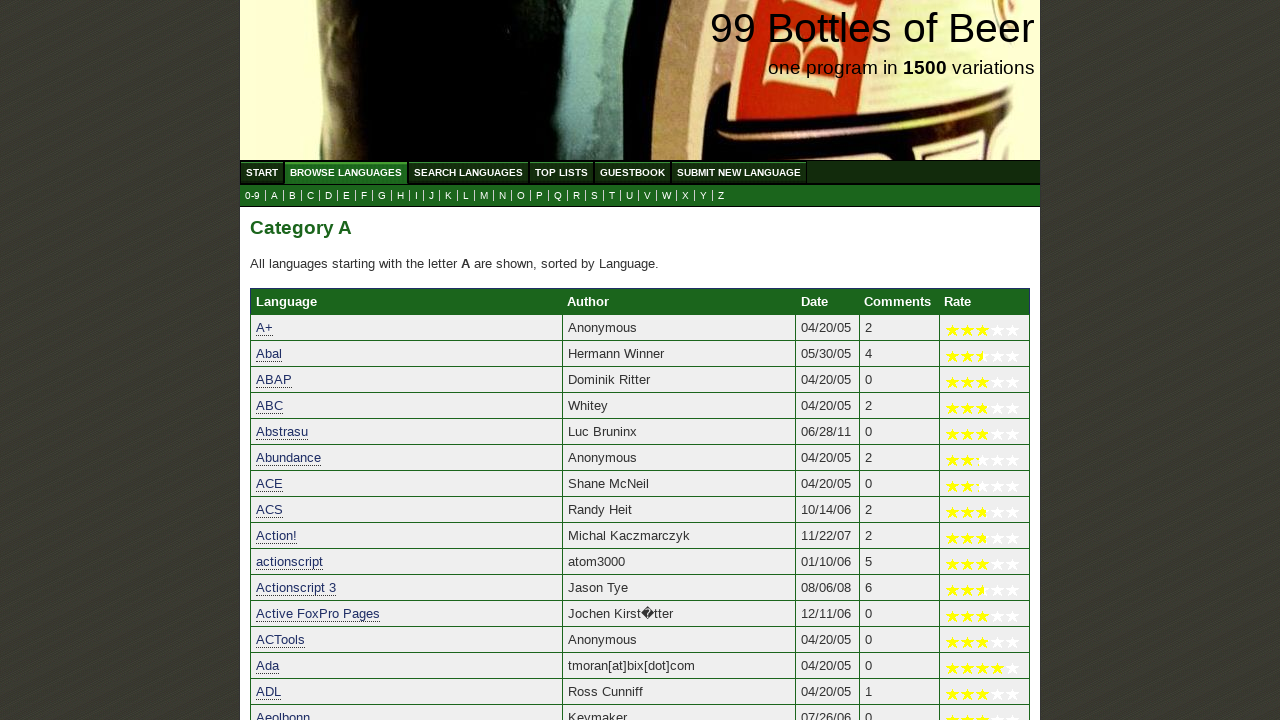

Clicked on letter D link at (328, 196) on a[href='d.html']
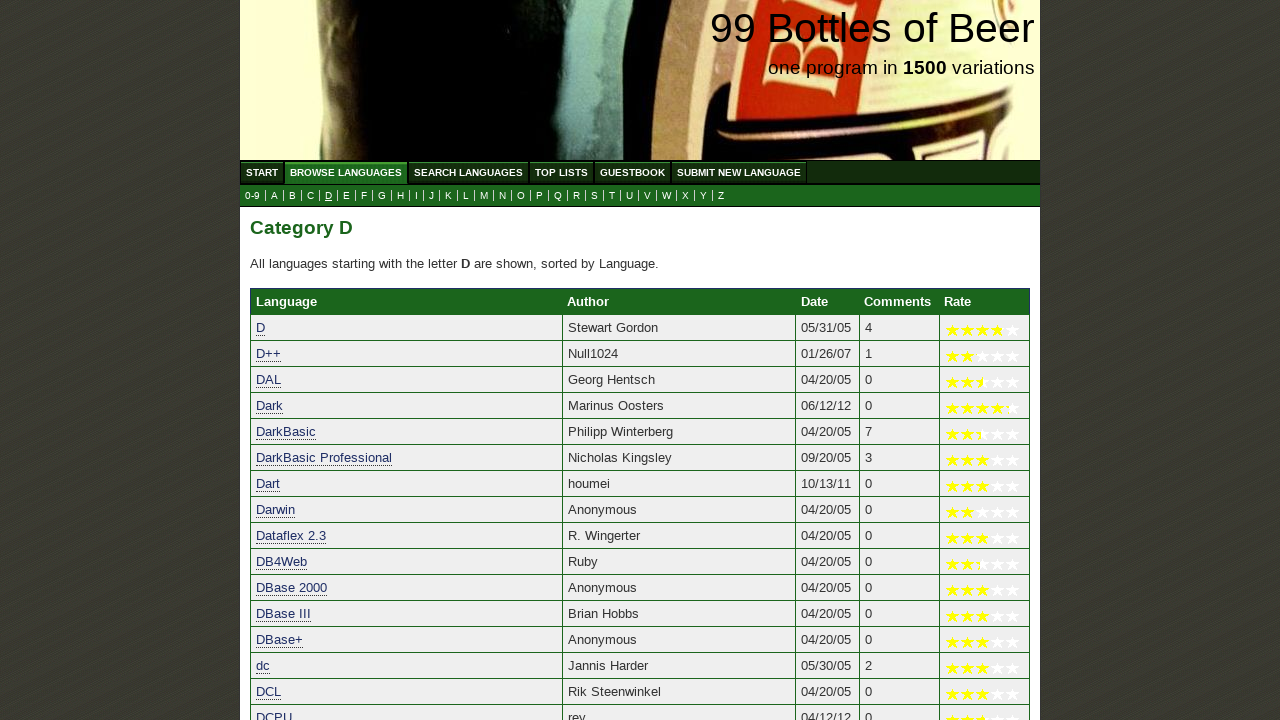

Languages starting with letter D loaded
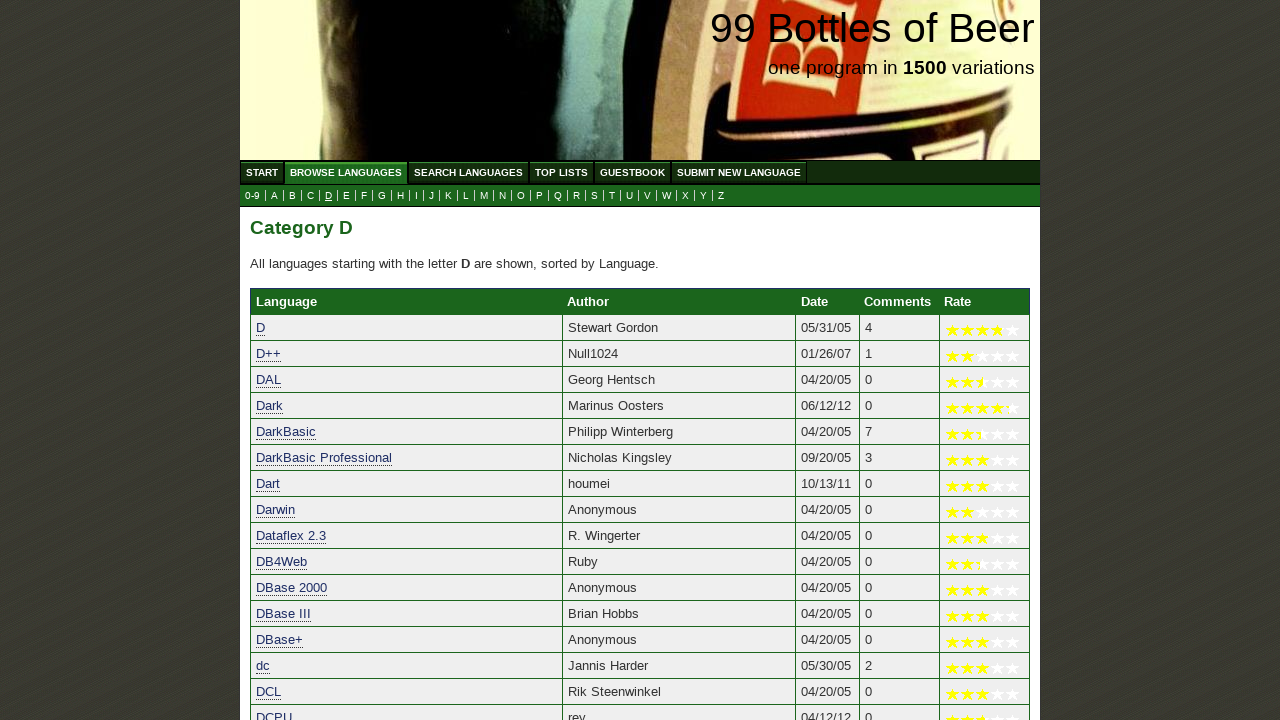

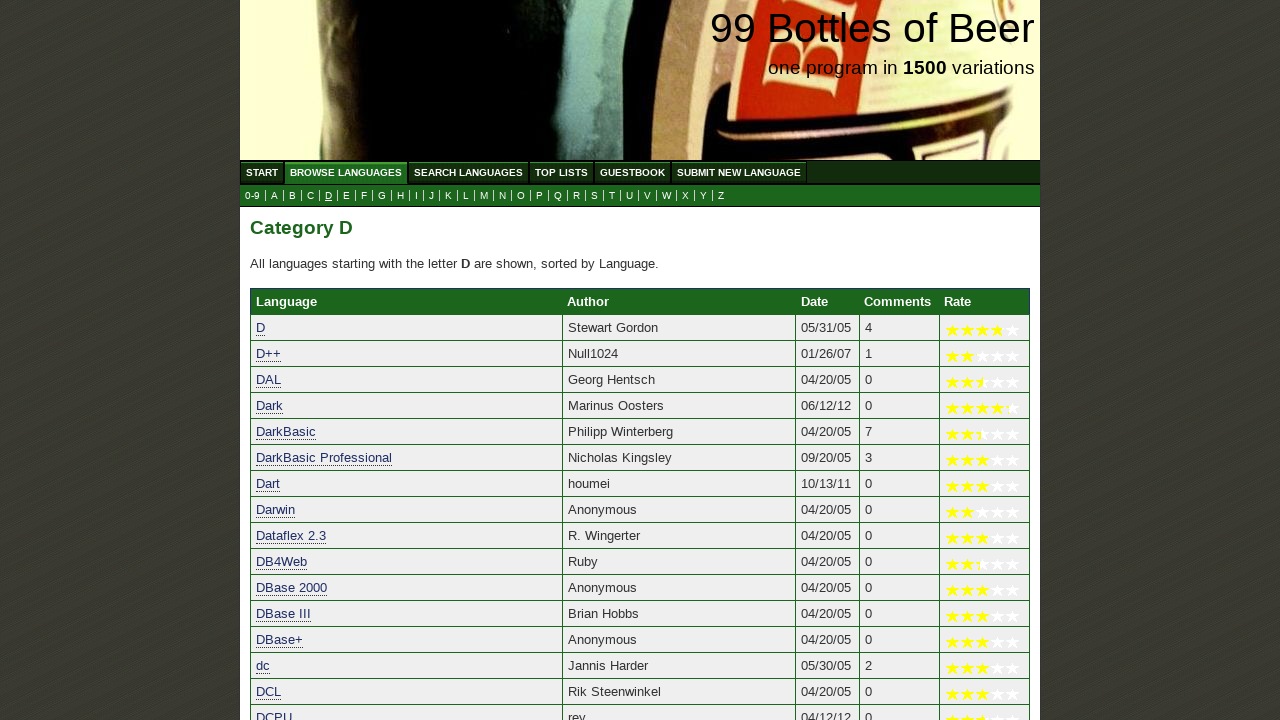